Tests adding specific vegetables (Cucumber, Brocolli, Beetroot, Beans) to cart on an e-commerce practice site by iterating through product listings and clicking add buttons for matching items

Starting URL: https://rahulshettyacademy.com/seleniumPractise/#/

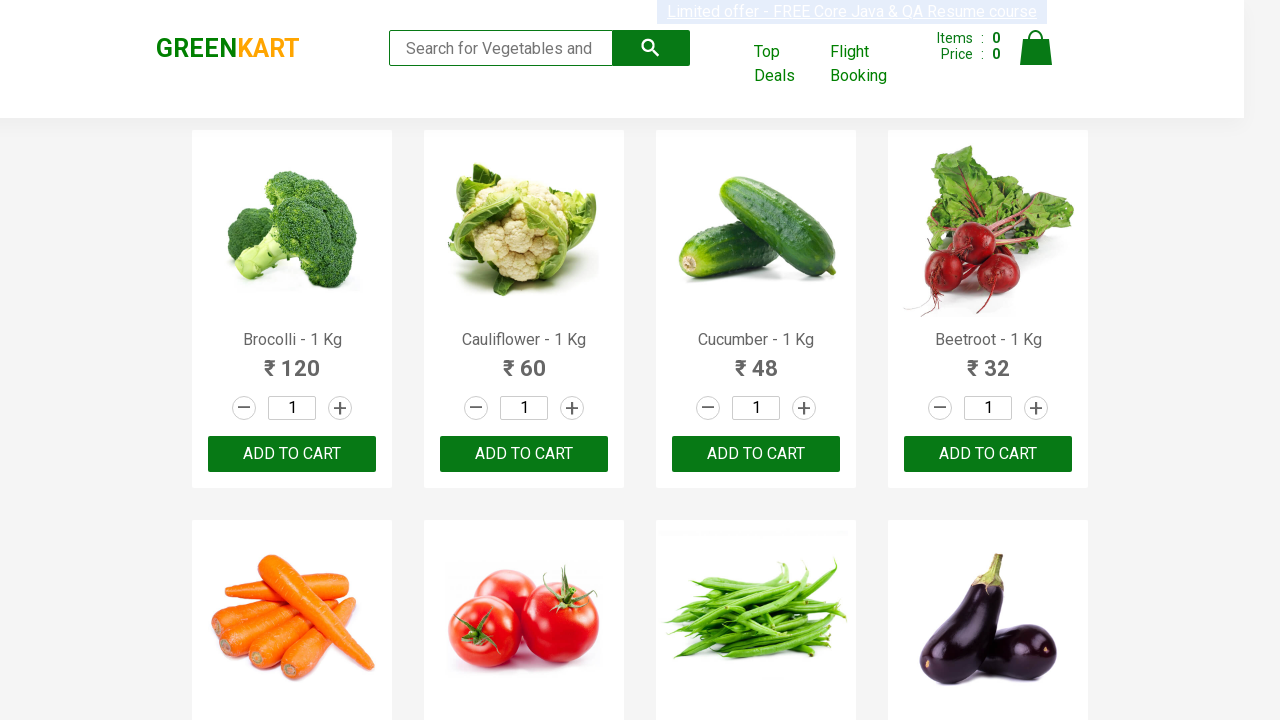

Waited for product listings to load
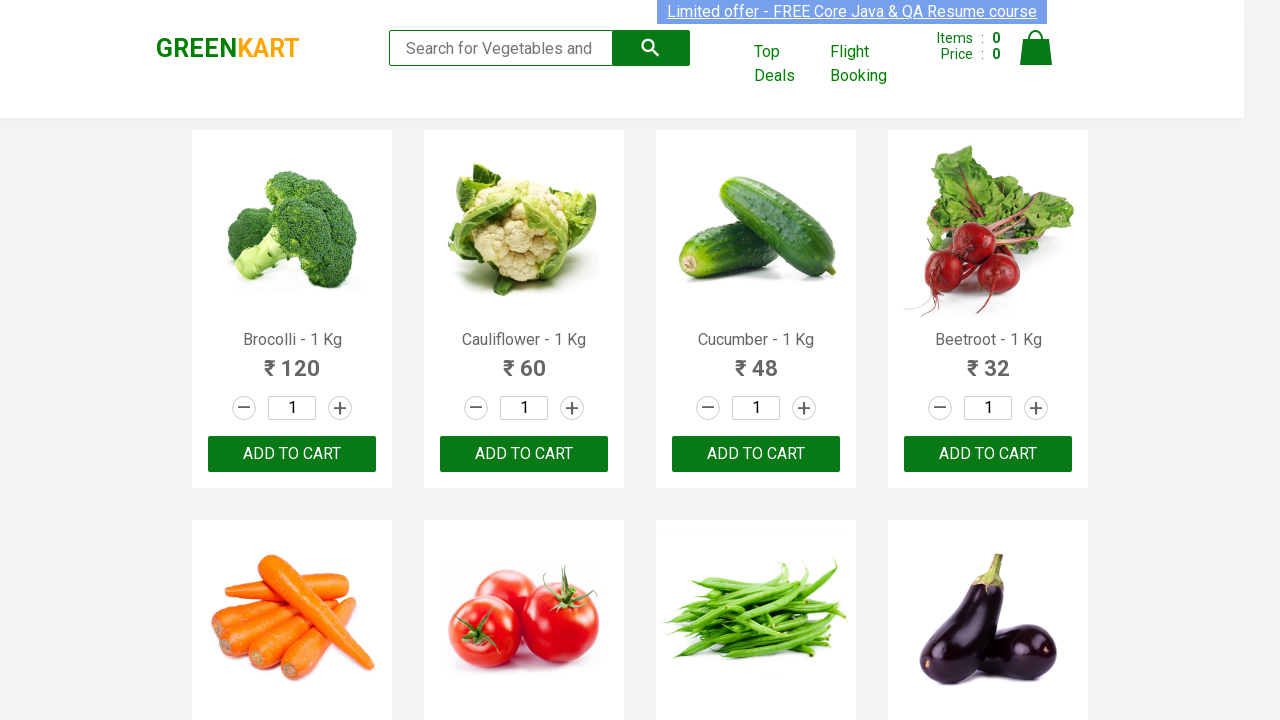

Retrieved all product name elements from page
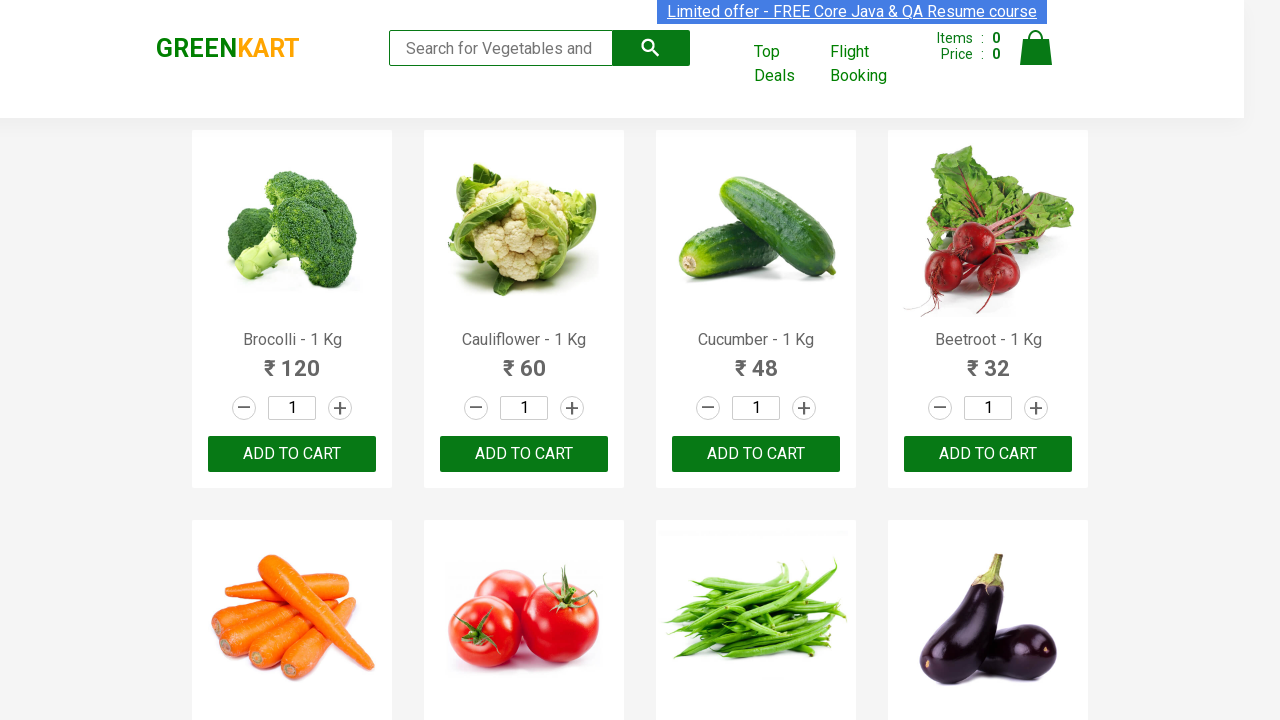

Retrieved all add to cart buttons from page
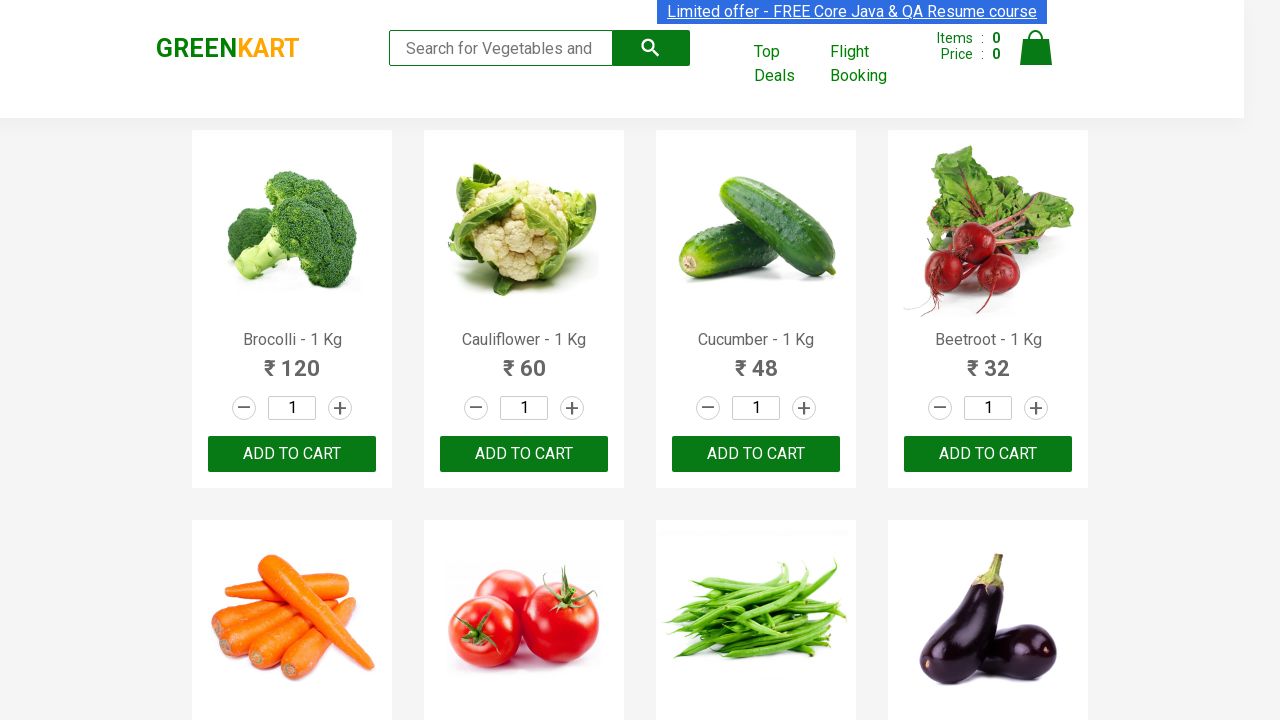

Retrieved text content from product 1
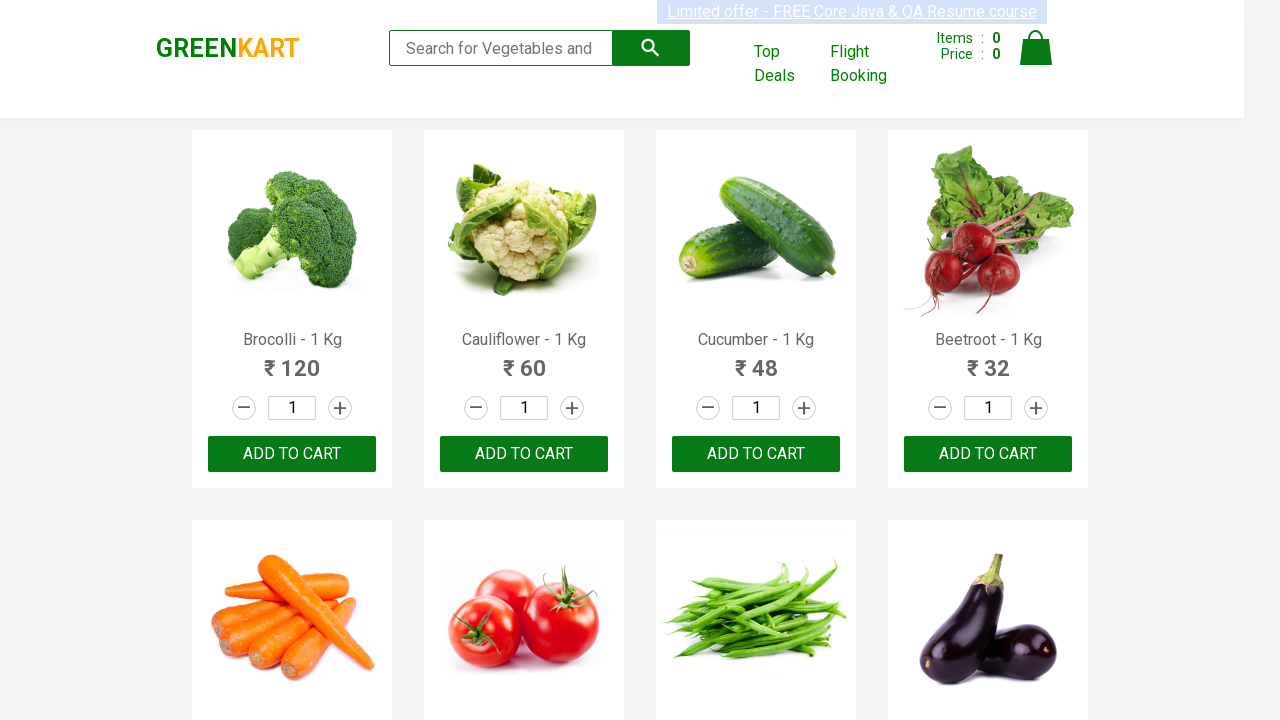

Extracted product name: Brocolli
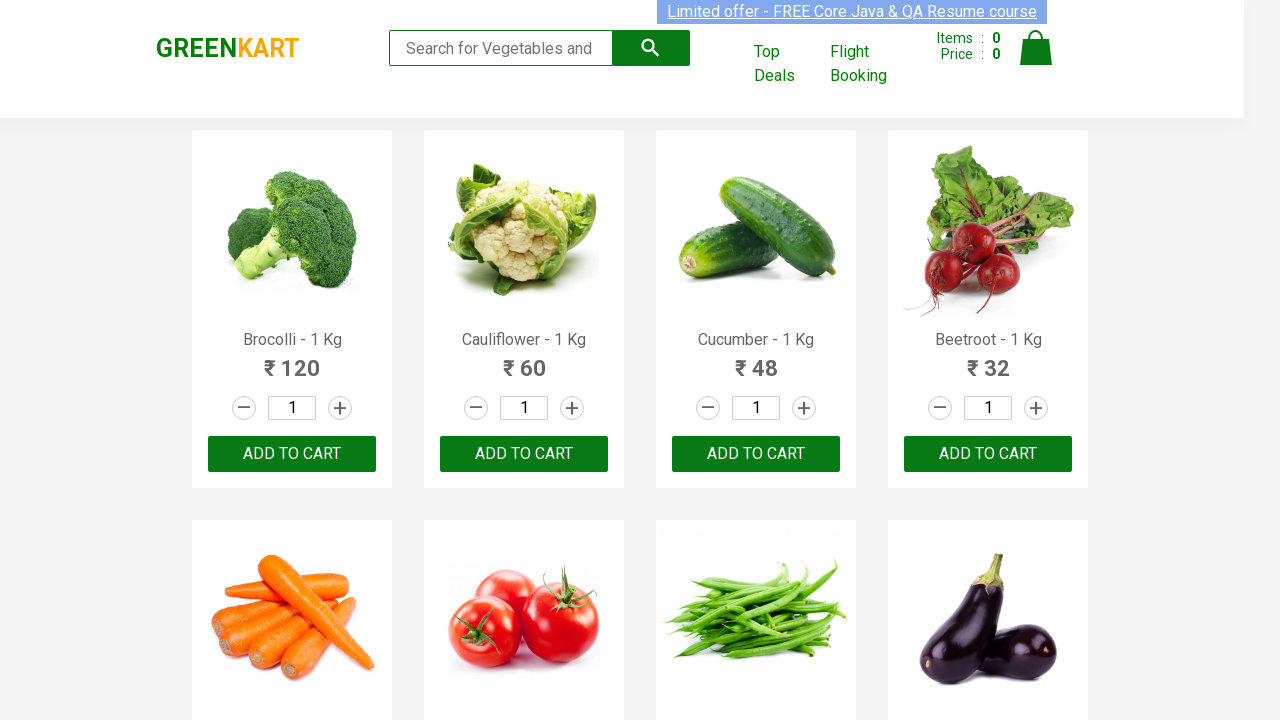

Clicked add to cart button for Brocolli at (292, 454) on div.product-action button >> nth=0
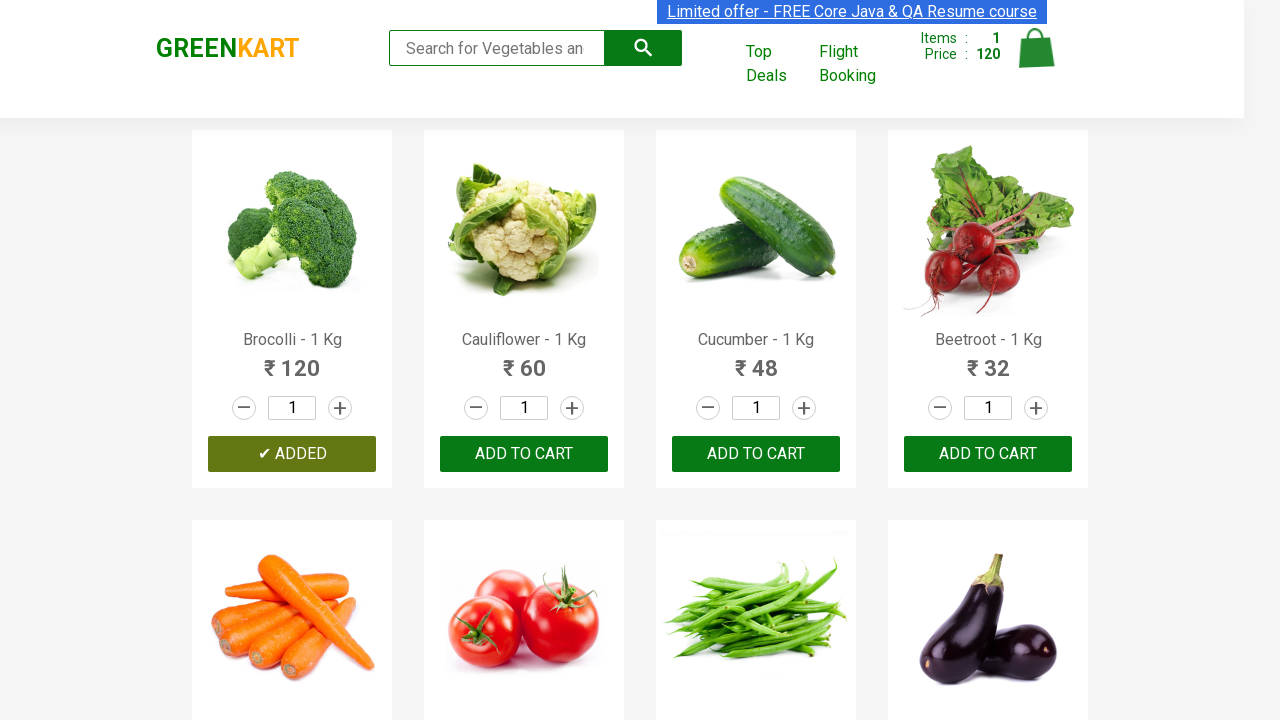

Added Brocolli to cart (1/4 items)
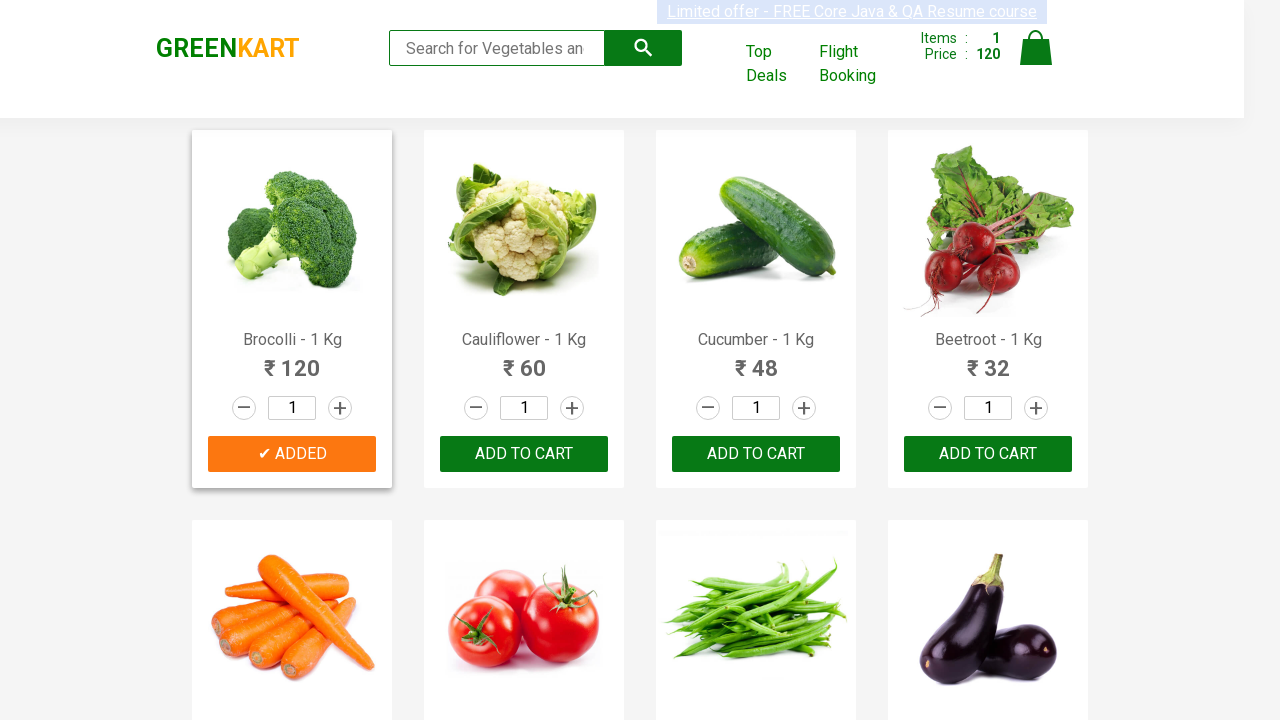

Retrieved text content from product 2
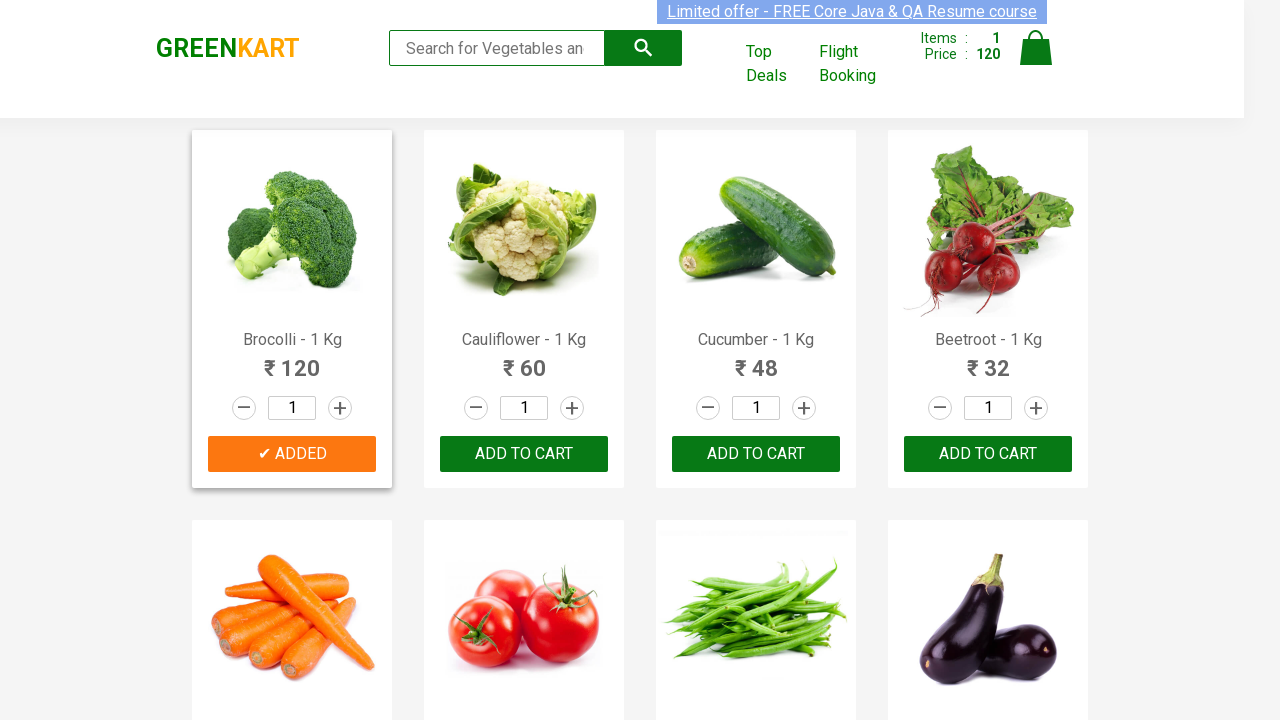

Extracted product name: Cauliflower
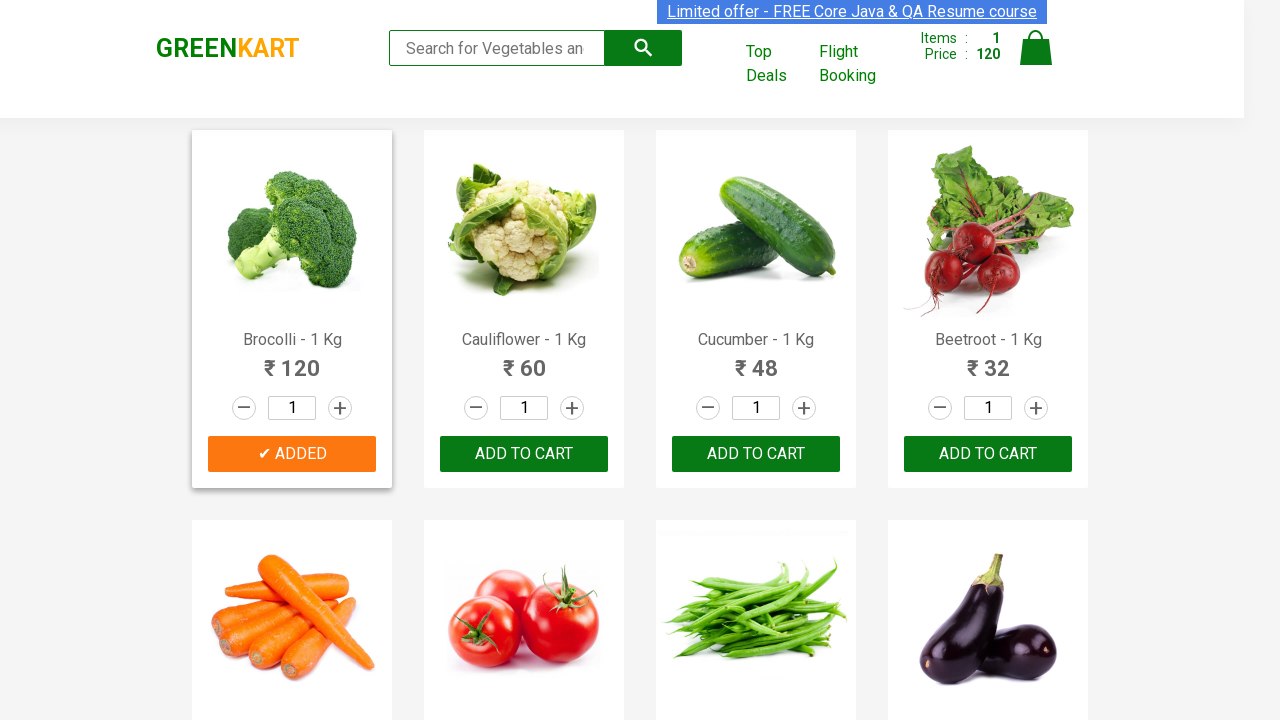

Retrieved text content from product 3
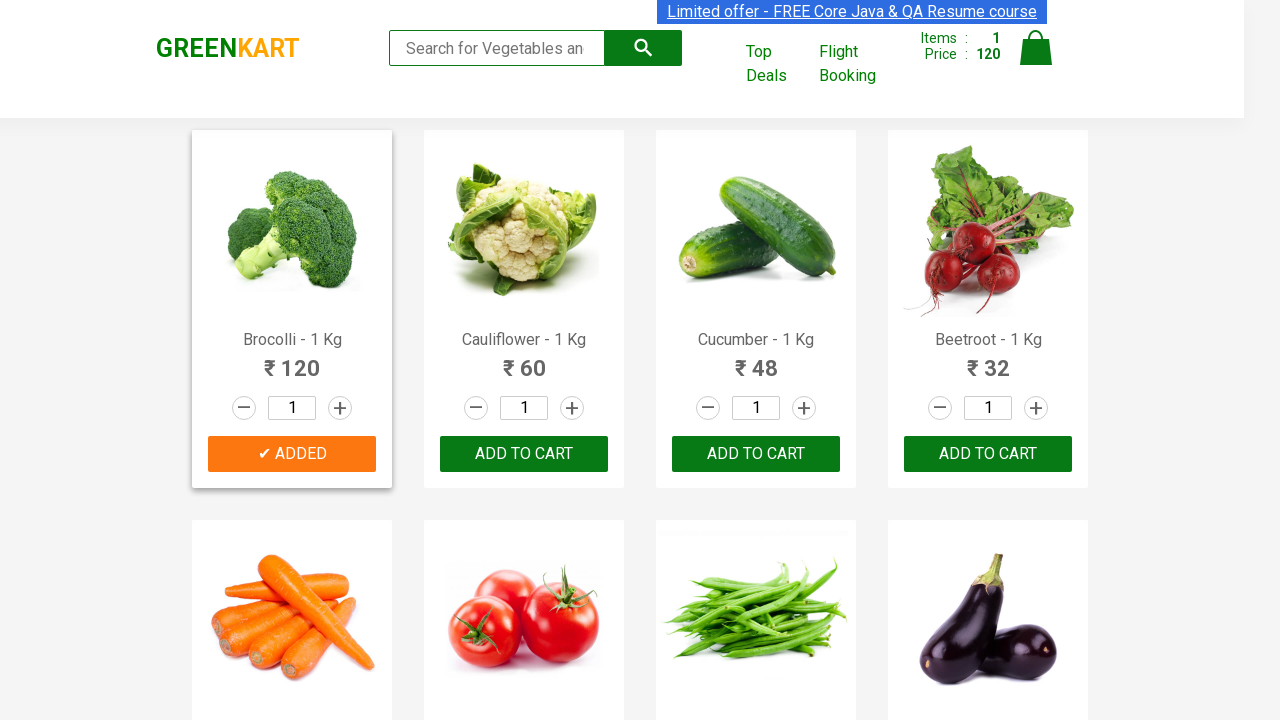

Extracted product name: Cucumber
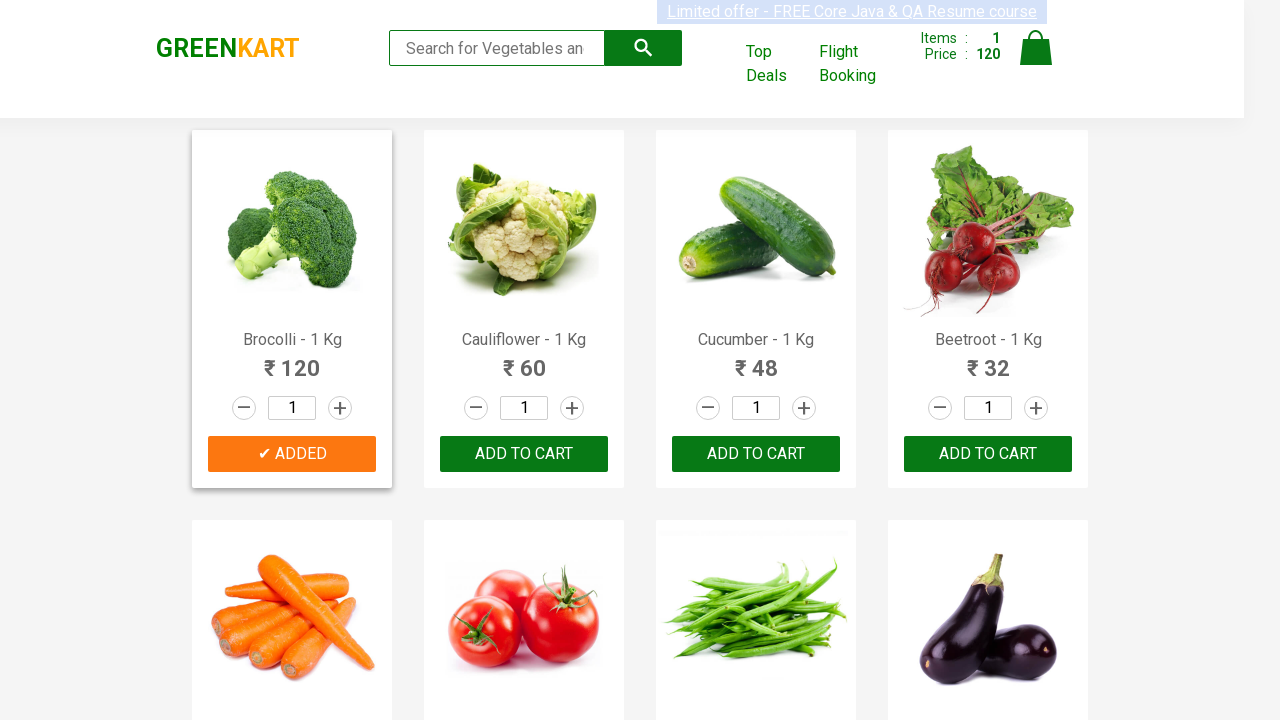

Clicked add to cart button for Cucumber at (756, 454) on div.product-action button >> nth=2
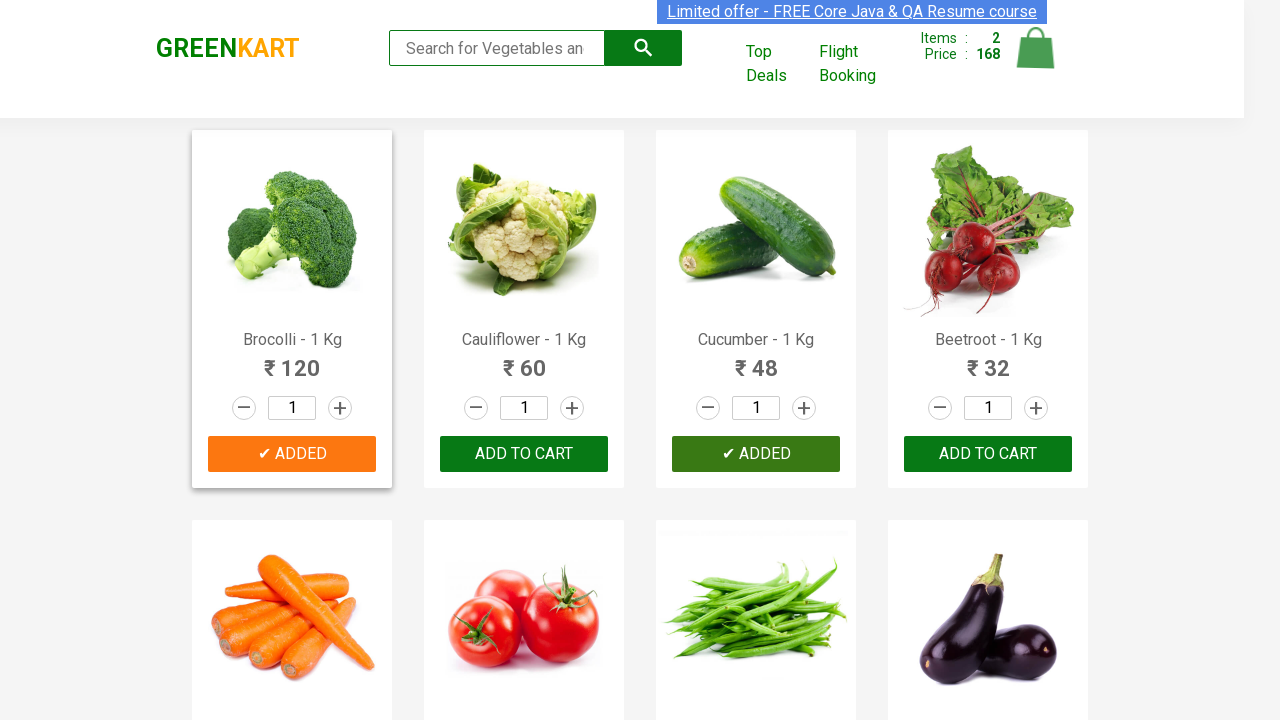

Added Cucumber to cart (2/4 items)
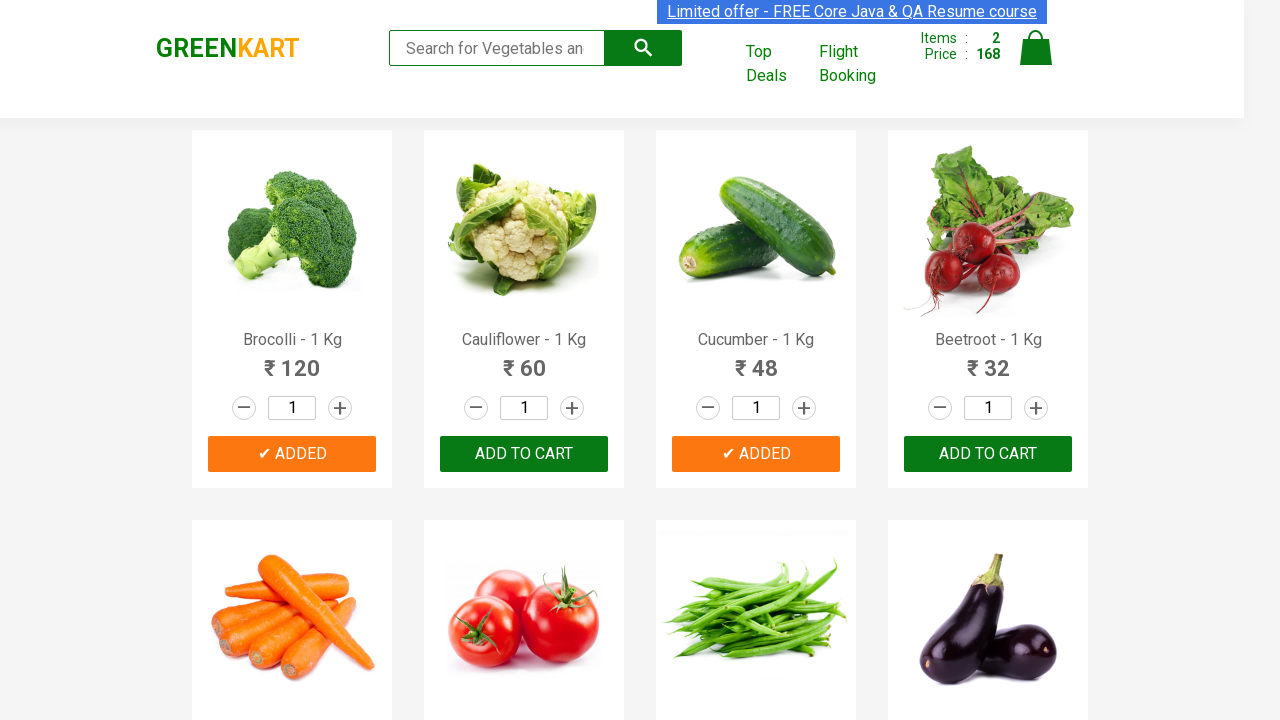

Retrieved text content from product 4
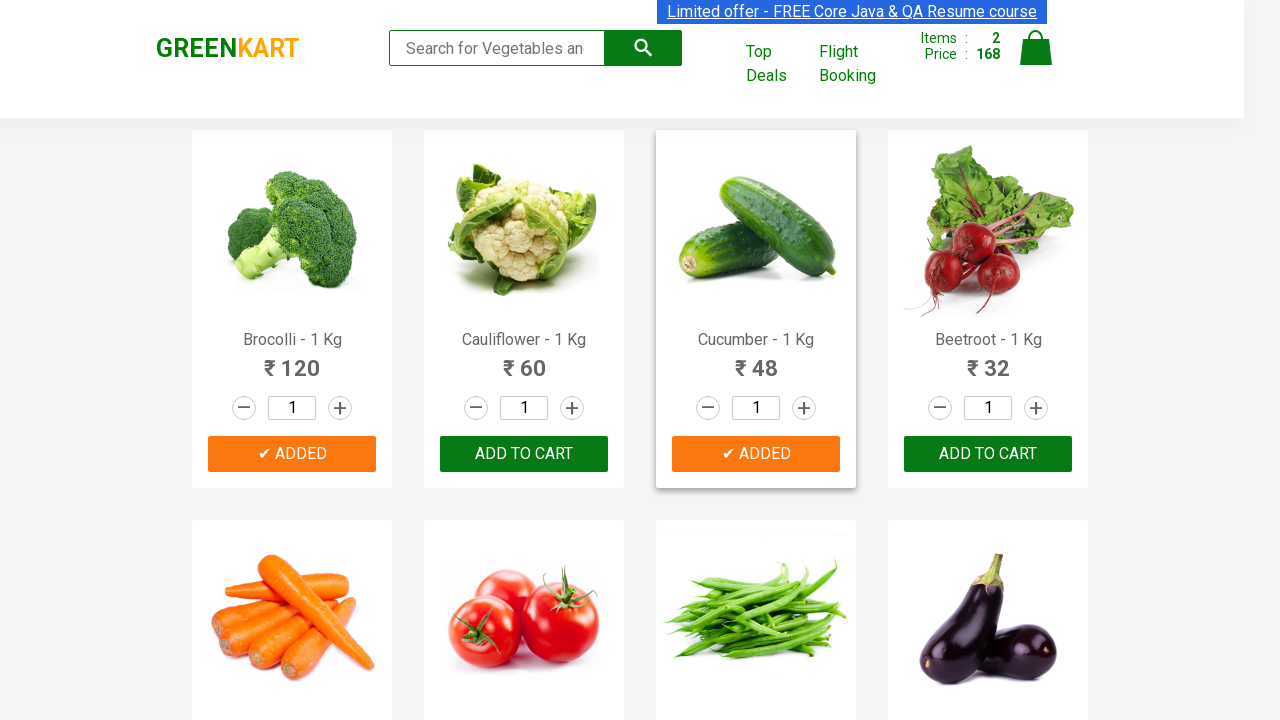

Extracted product name: Beetroot
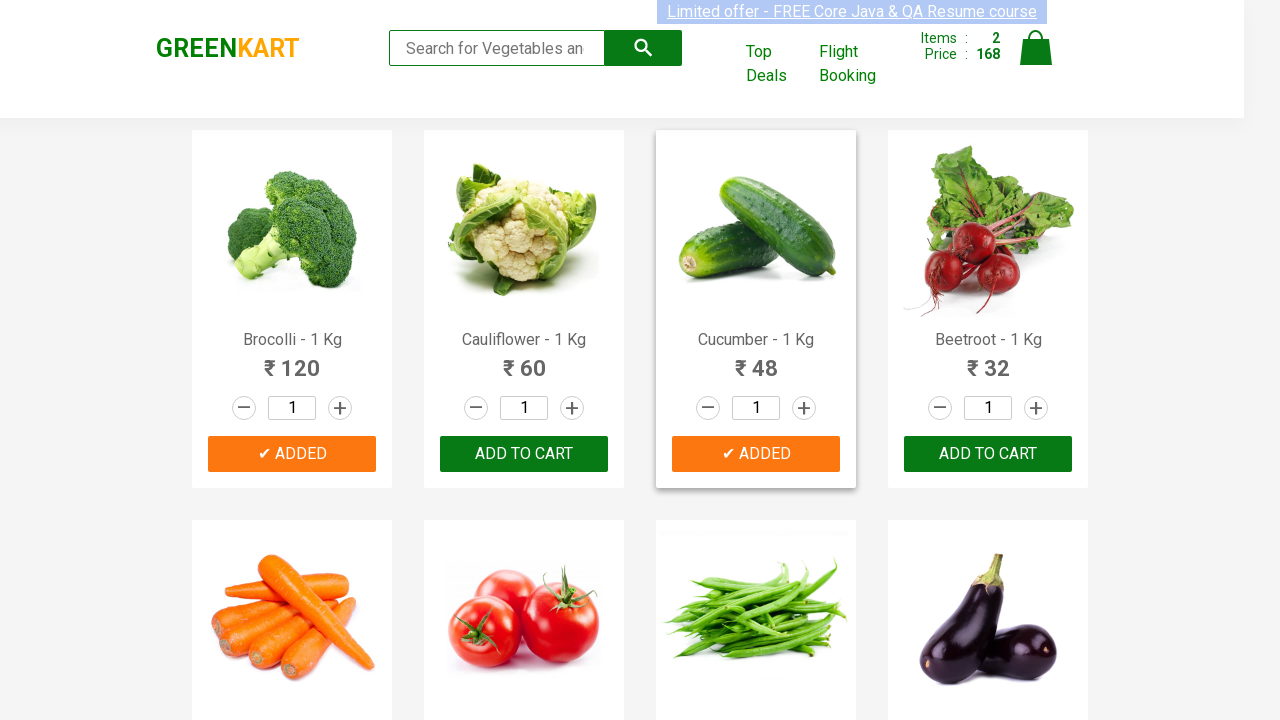

Clicked add to cart button for Beetroot at (988, 454) on div.product-action button >> nth=3
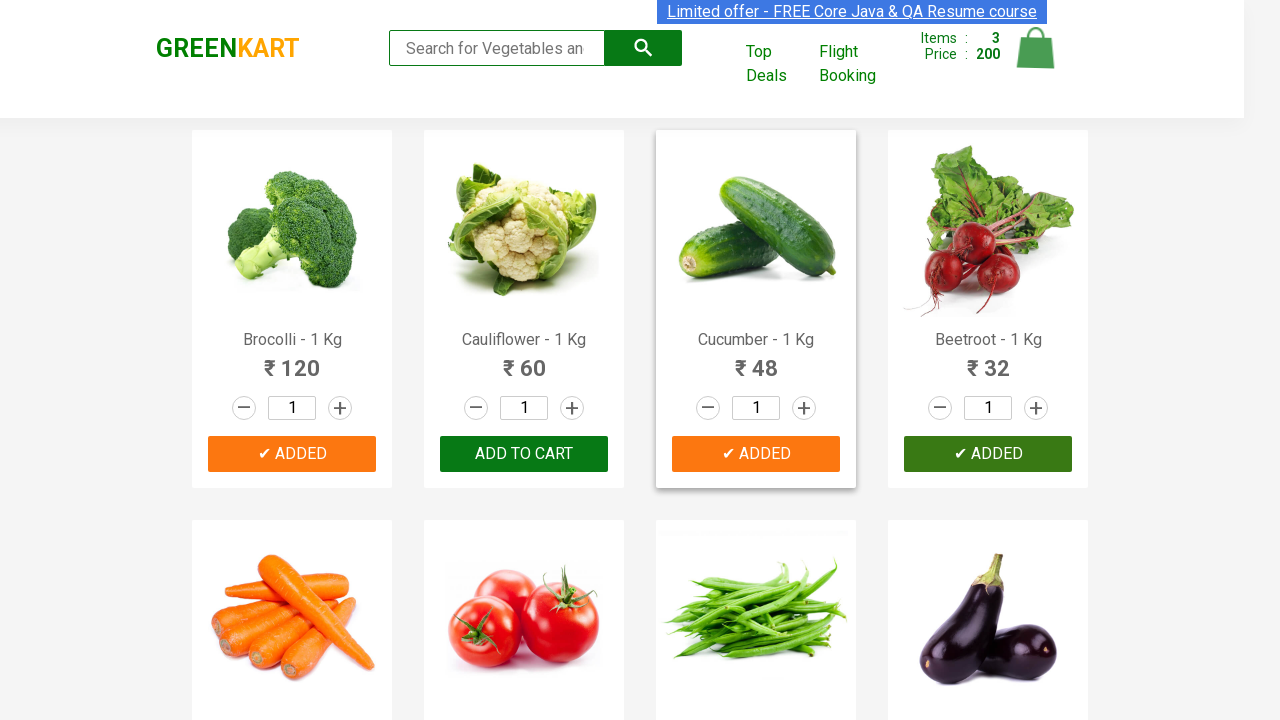

Added Beetroot to cart (3/4 items)
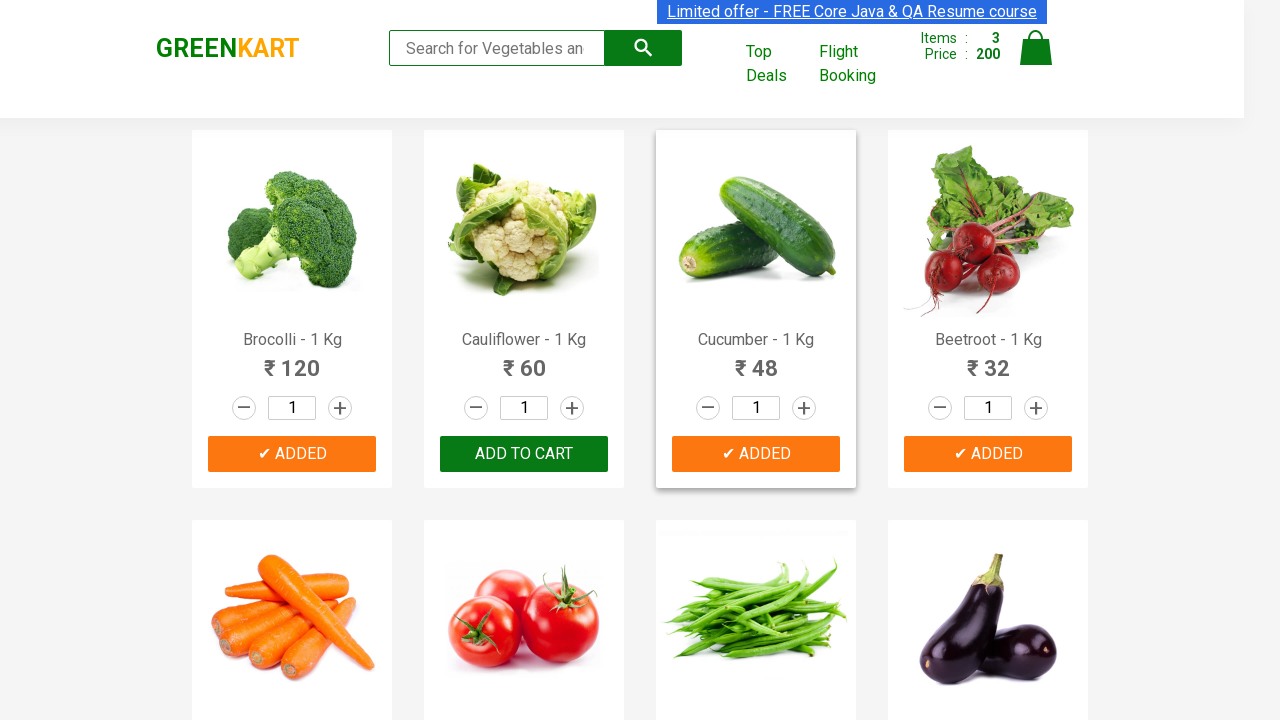

Retrieved text content from product 5
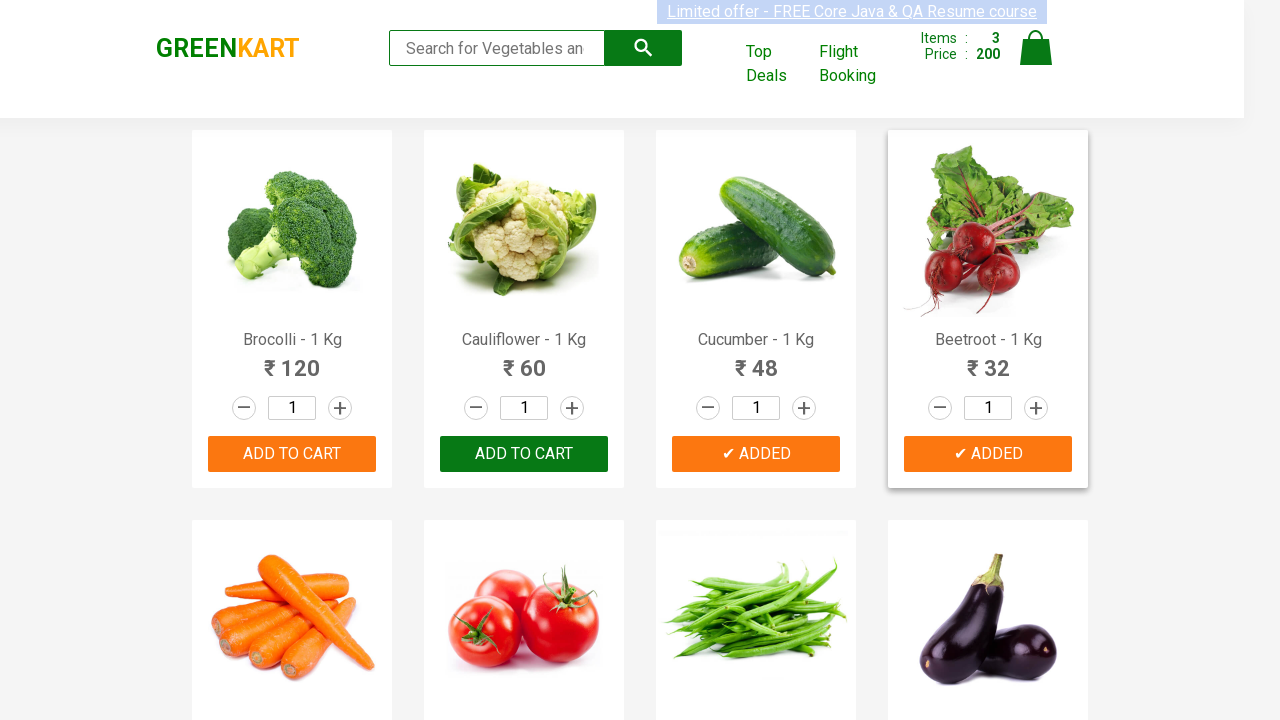

Extracted product name: Carrot
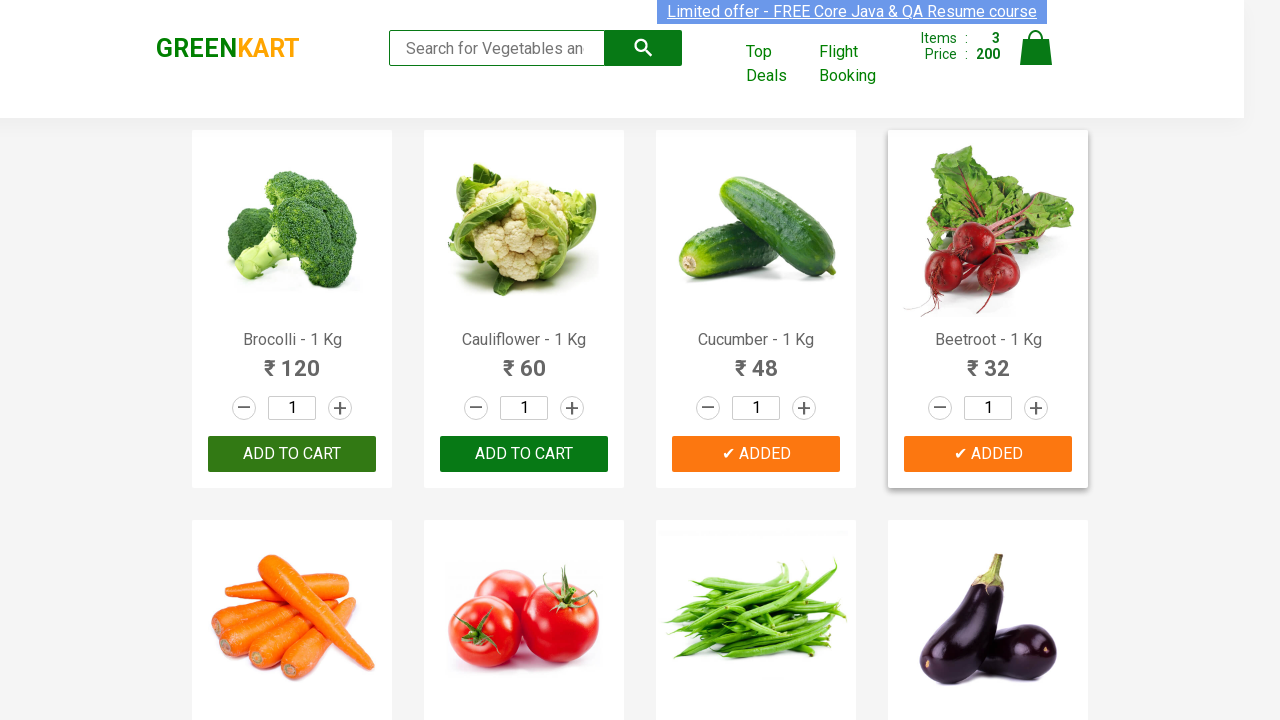

Retrieved text content from product 6
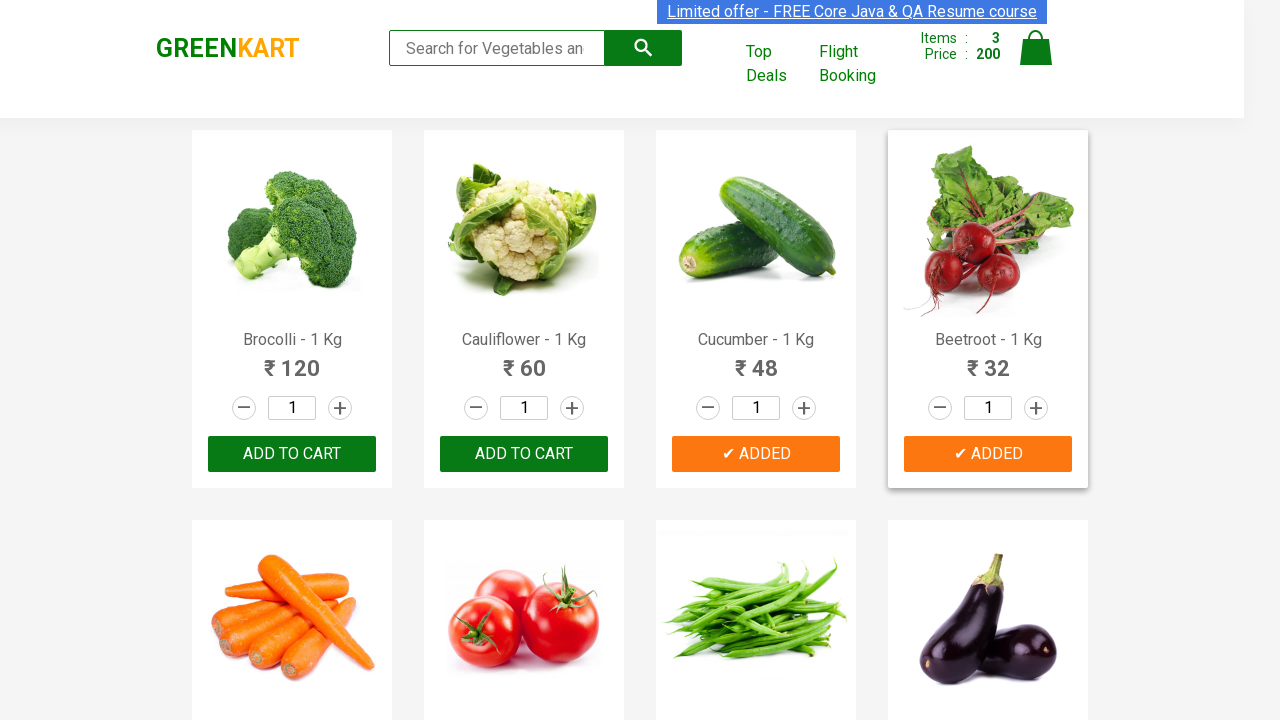

Extracted product name: Tomato
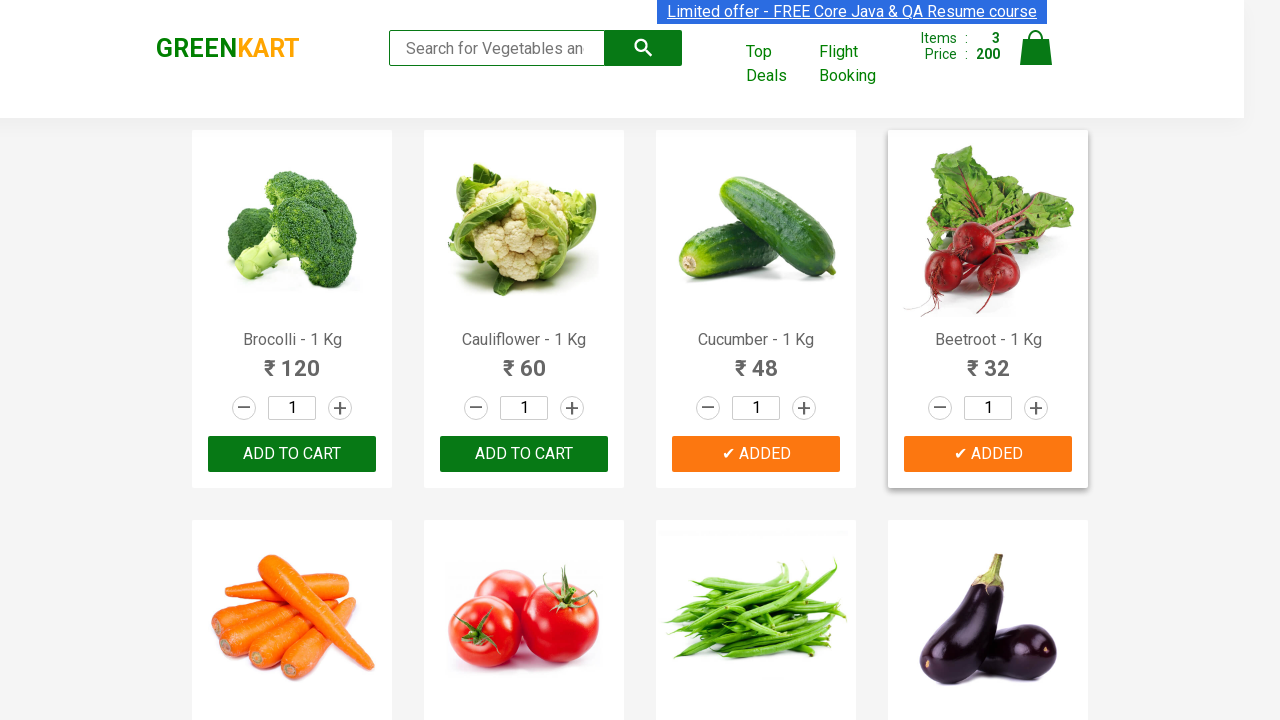

Retrieved text content from product 7
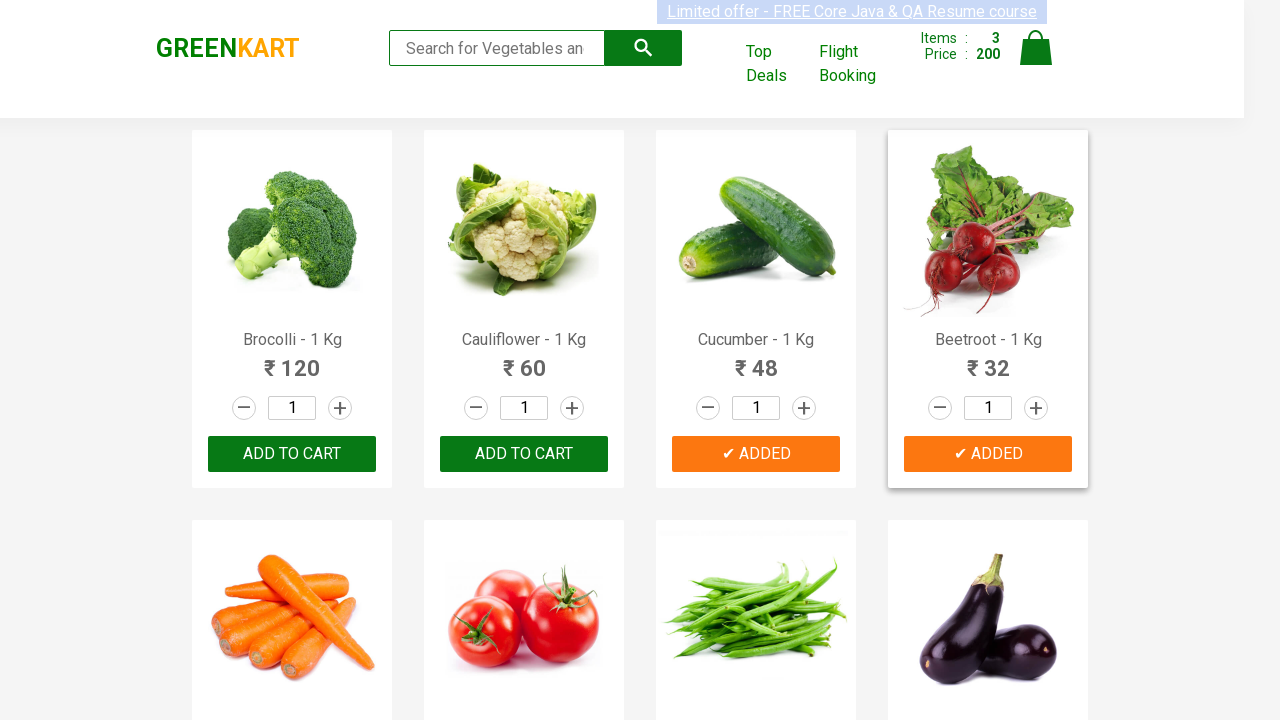

Extracted product name: Beans
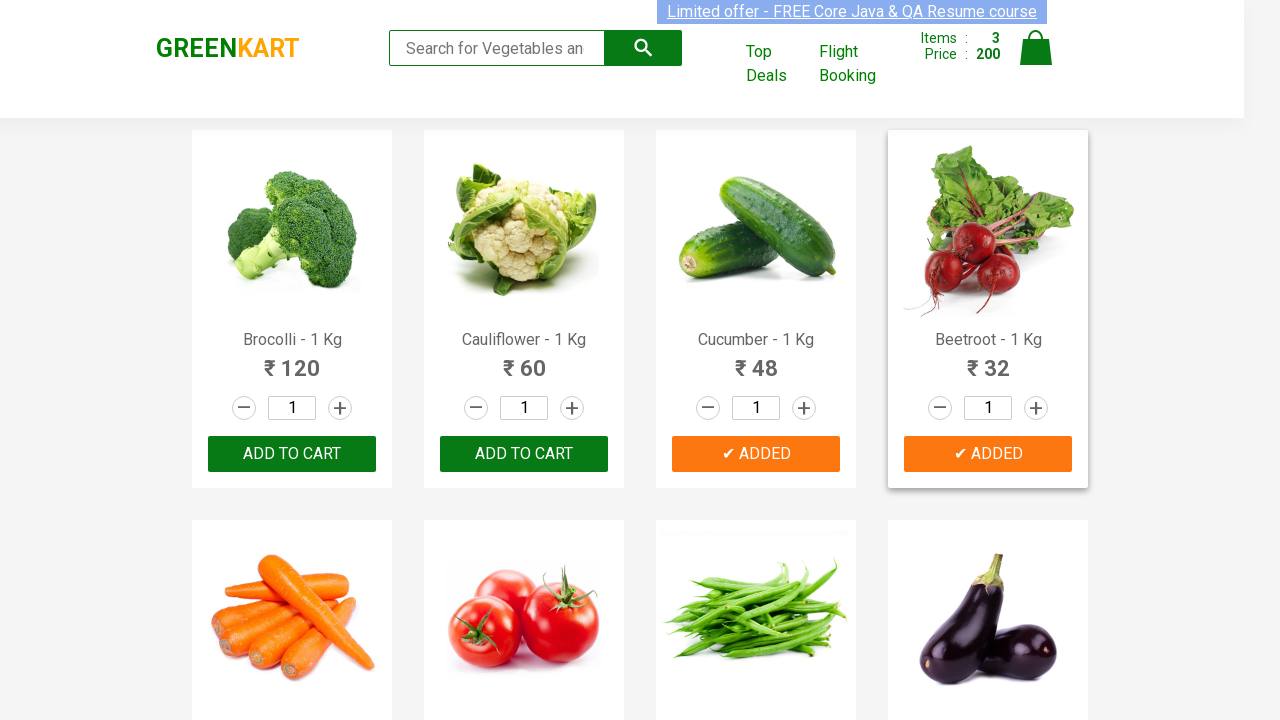

Clicked add to cart button for Beans at (756, 360) on div.product-action button >> nth=6
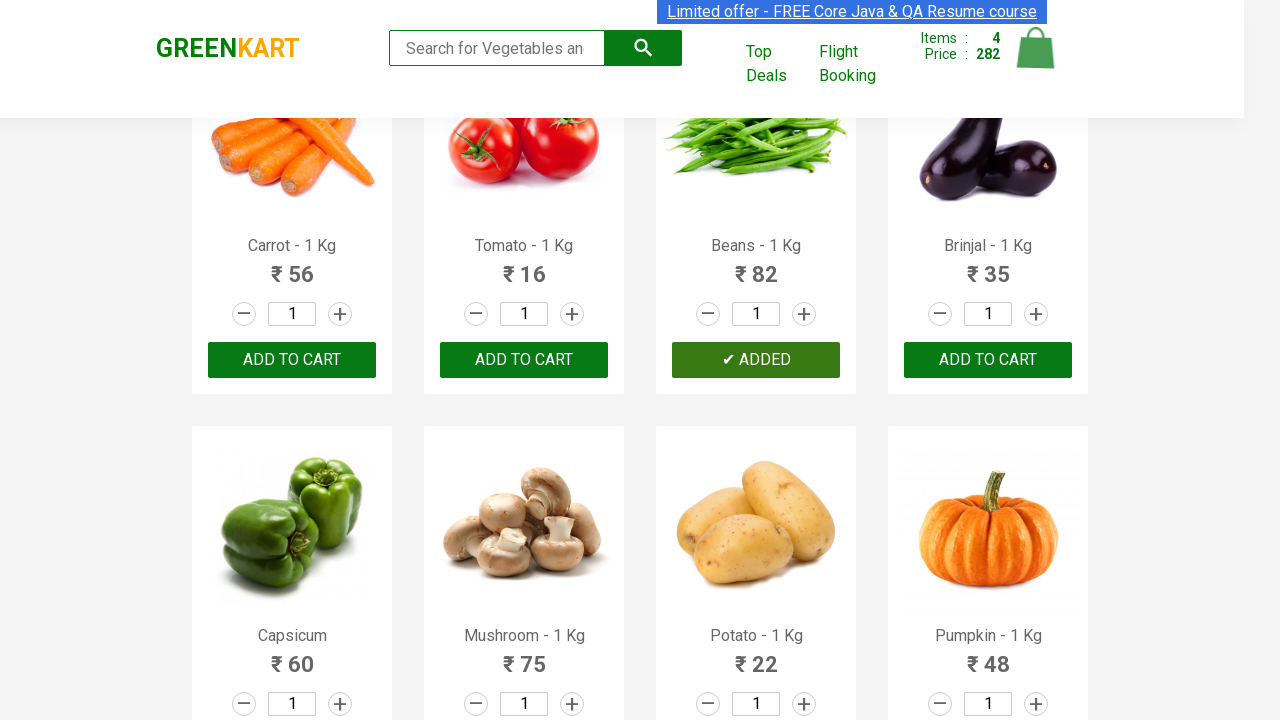

Added Beans to cart (4/4 items)
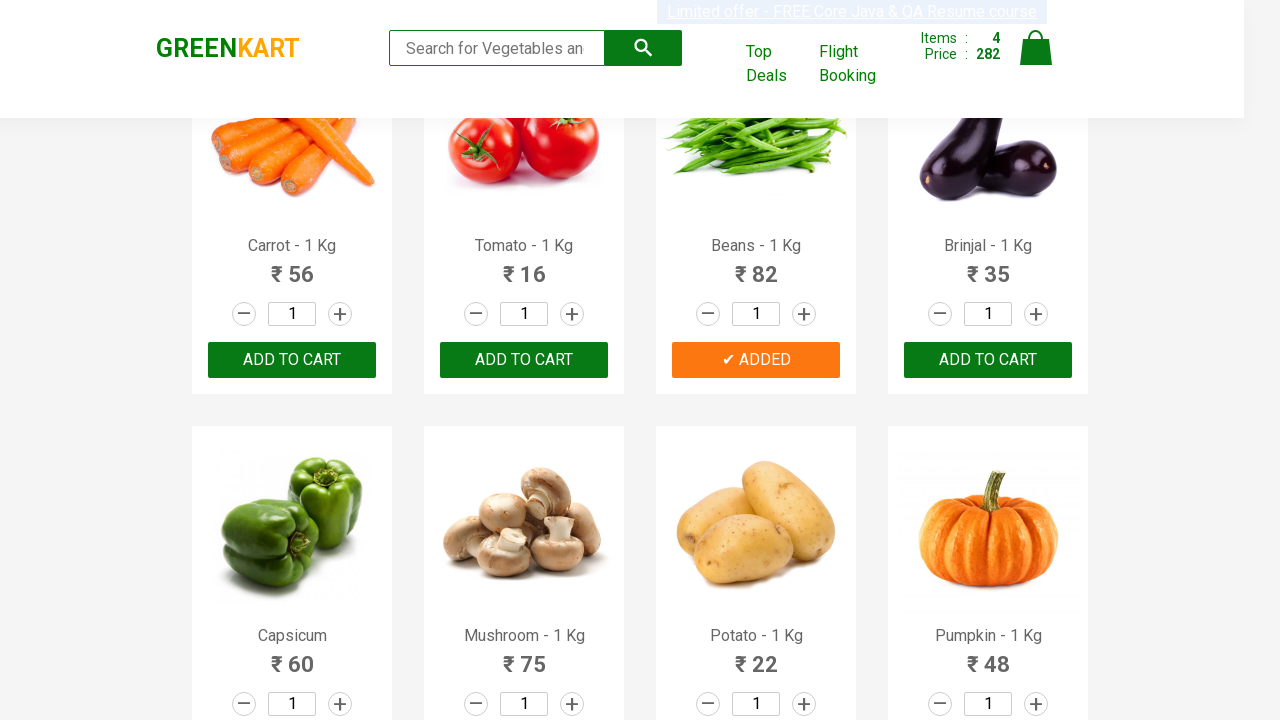

All target vegetables have been added to cart
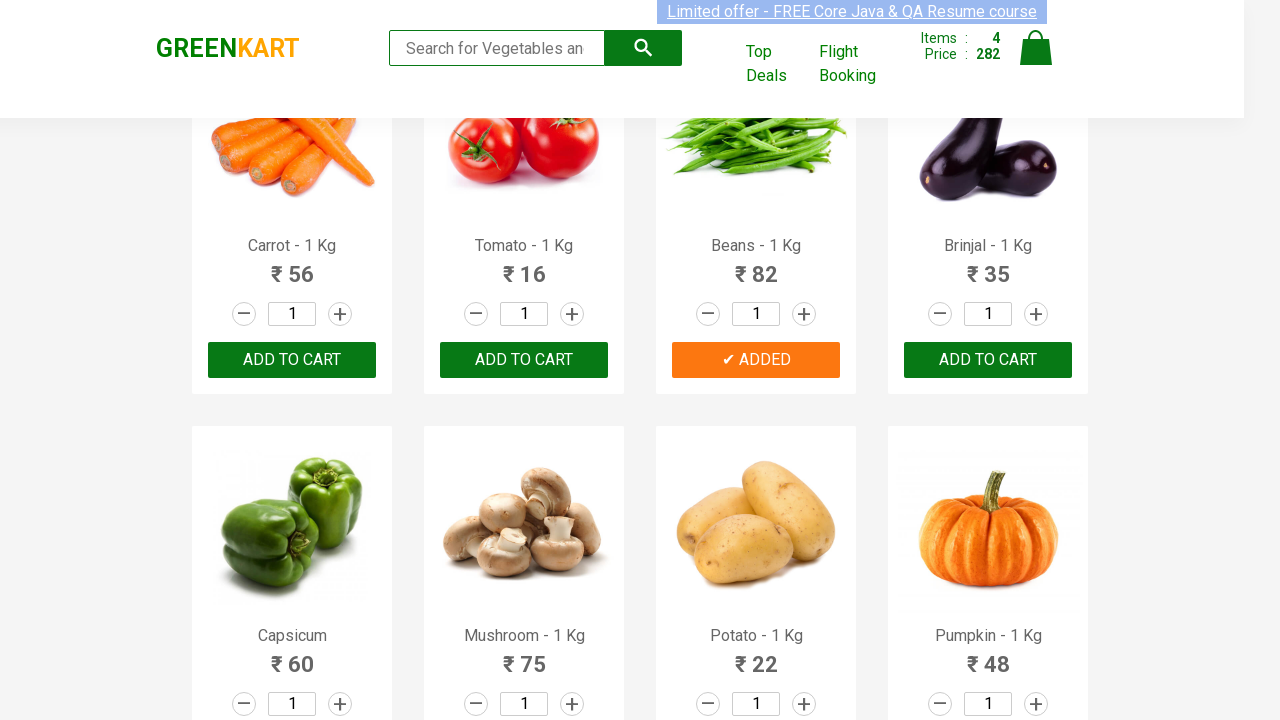

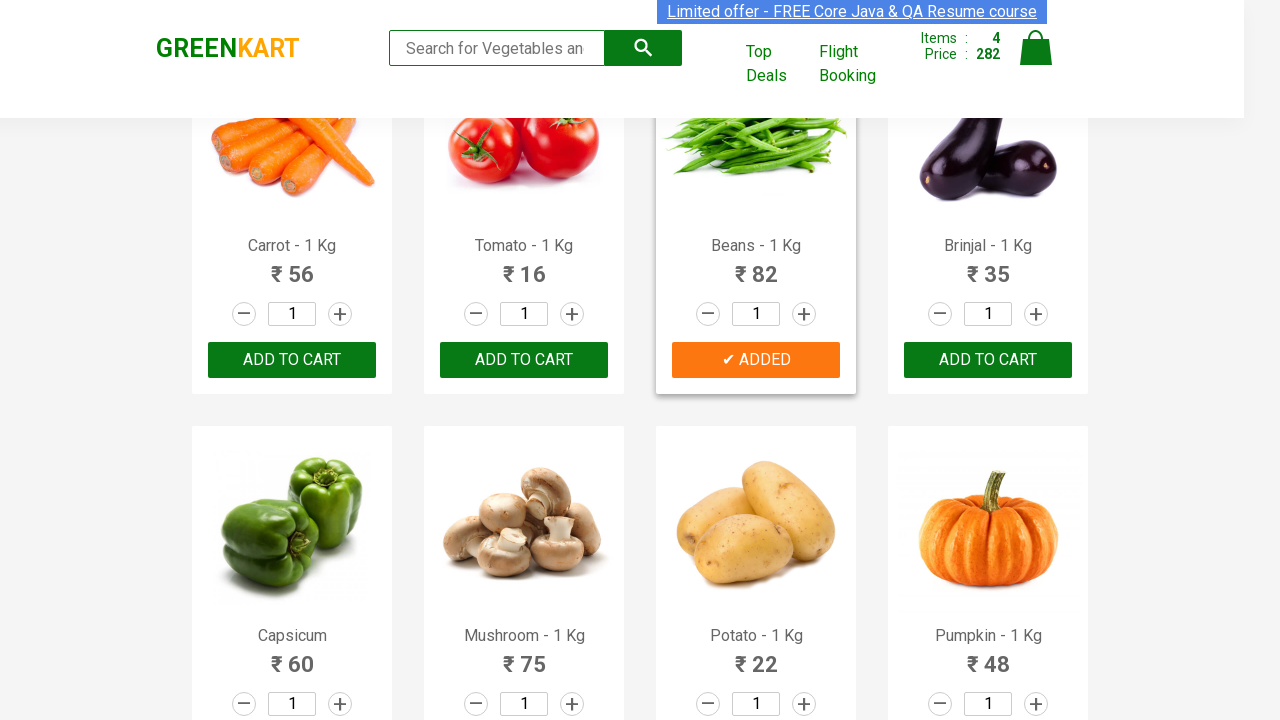